Tests YouTube search functionality by entering a search query and verifying the resulting URL contains the search terms

Starting URL: https://www.youtube.com/

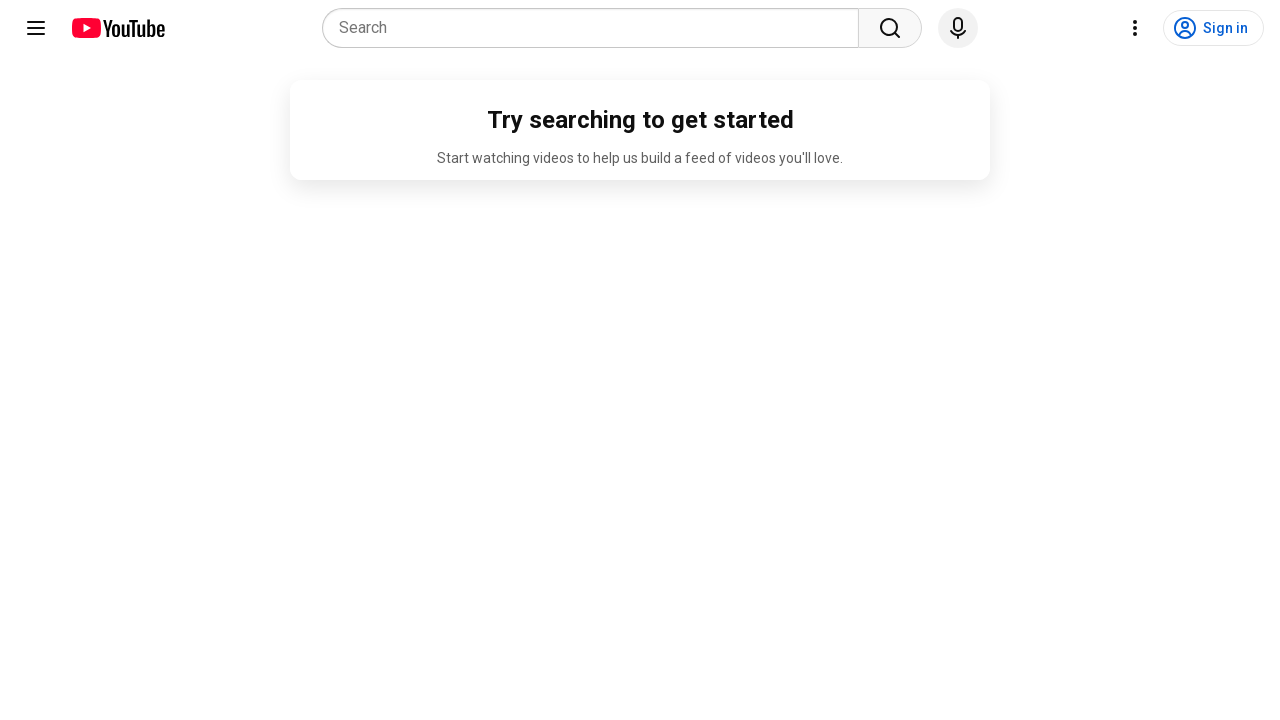

Found search box and filled with 'Playwright Automation Using TypeScript' on internal:attr=[placeholder="Search"s] >> nth=0
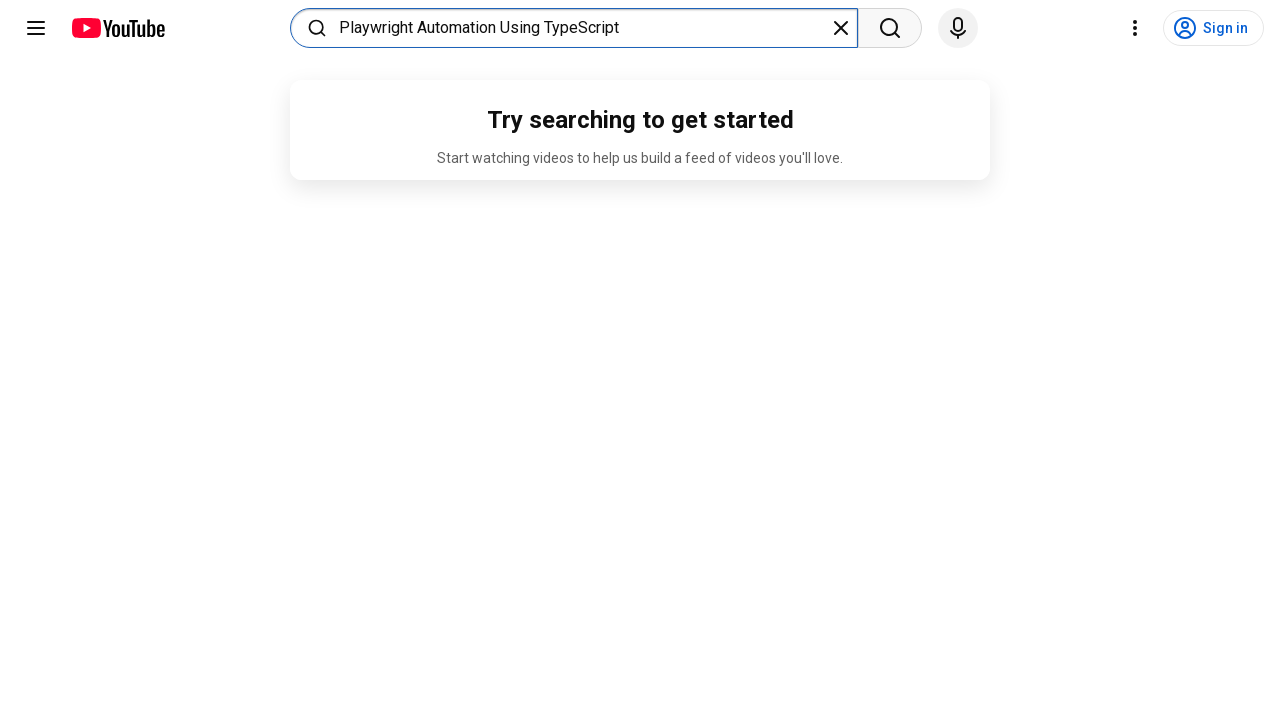

Pressed Enter to submit search query on internal:attr=[placeholder="Search"s] >> nth=0
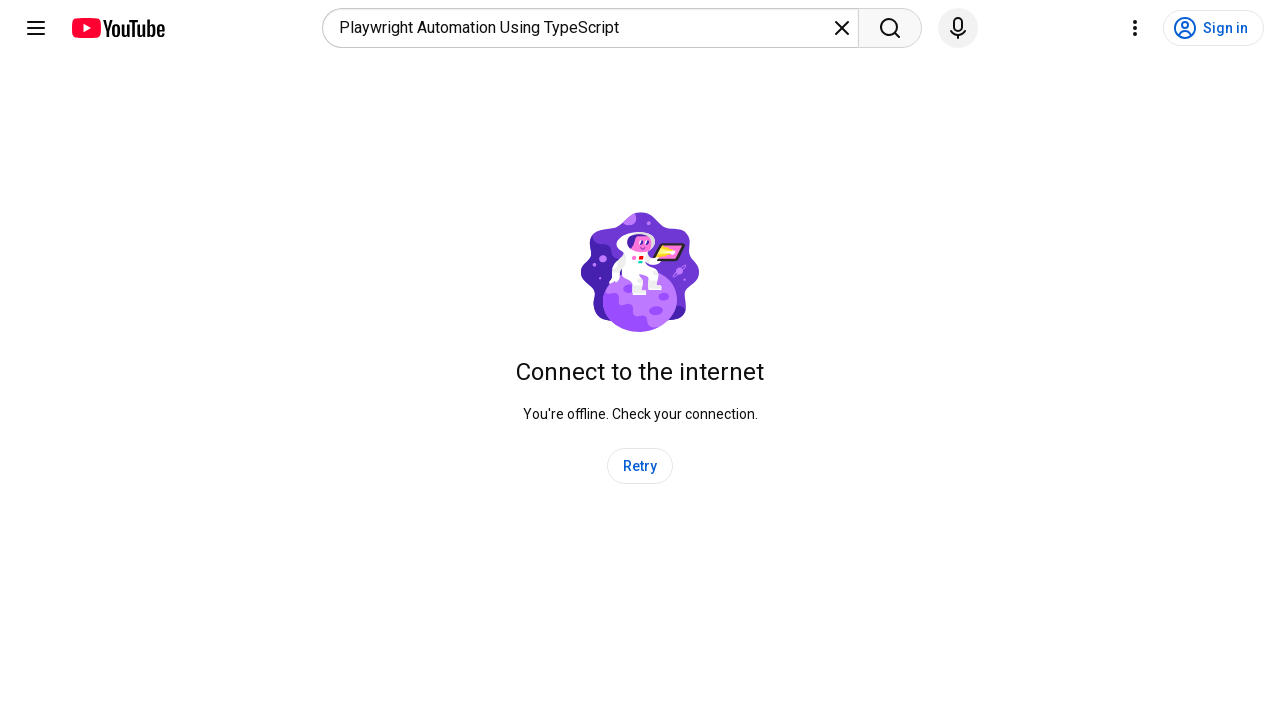

Verified URL contains search results for 'Playwright Automation Using TypeScript'
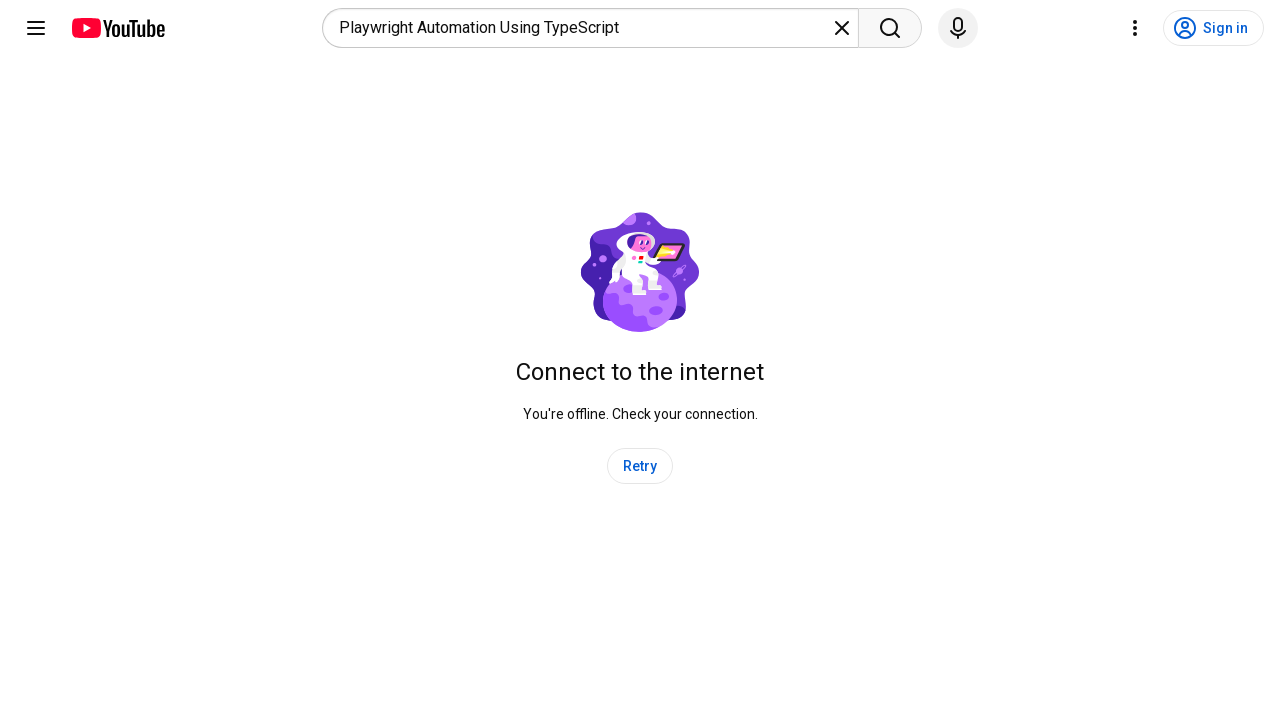

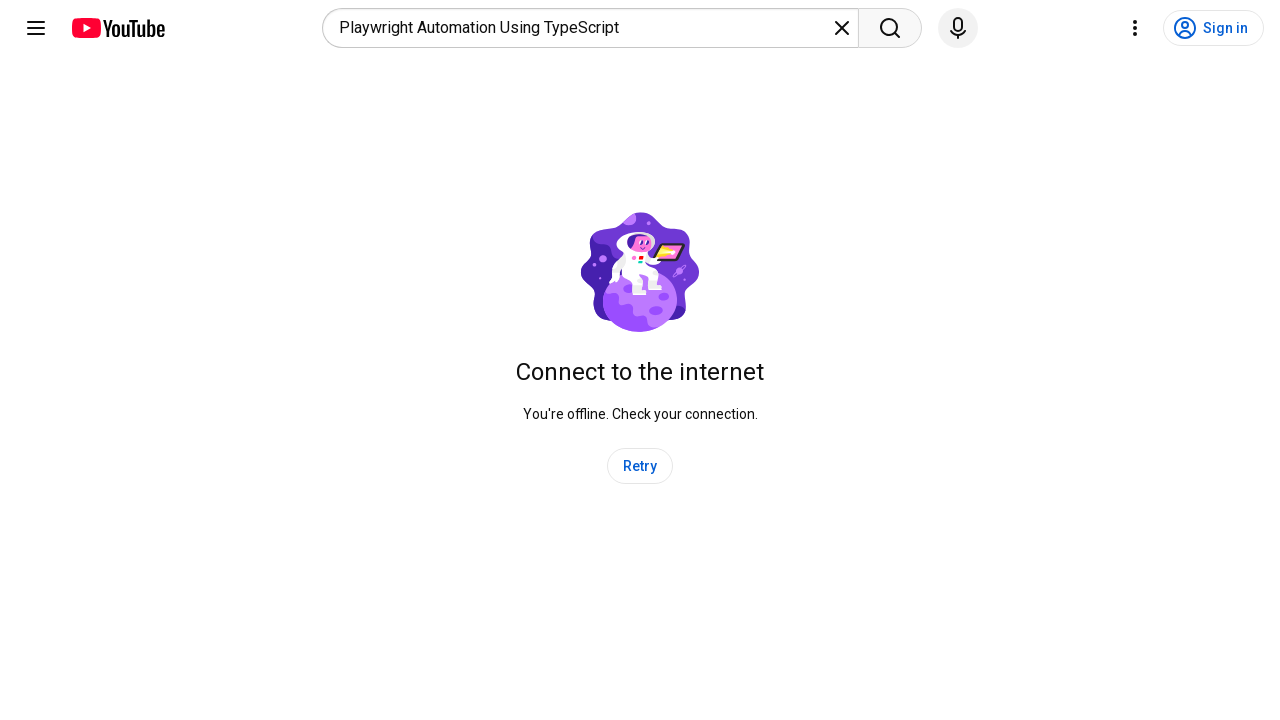